Tests the double-click button functionality on DemoQA by navigating to the Buttons page, performing a double-click action on a button, and verifying the success message appears.

Starting URL: https://demoqa.com/elements

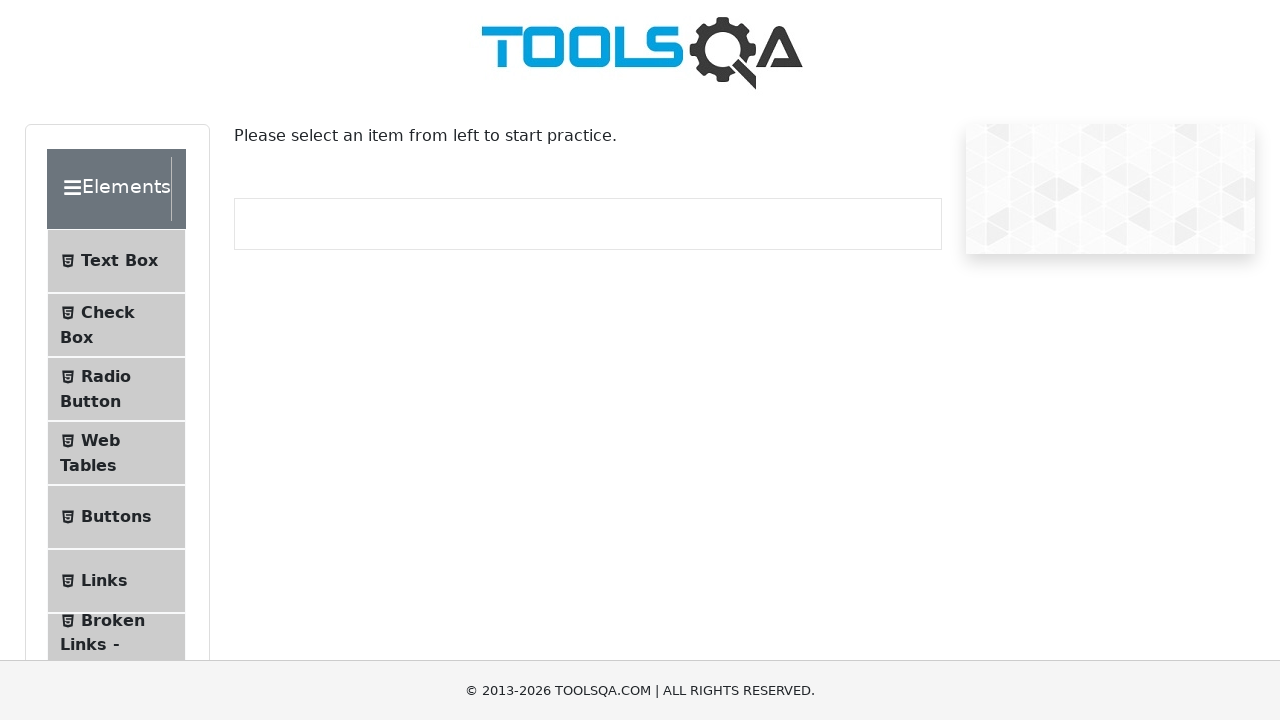

Scrolled down 400px to reveal Buttons menu item
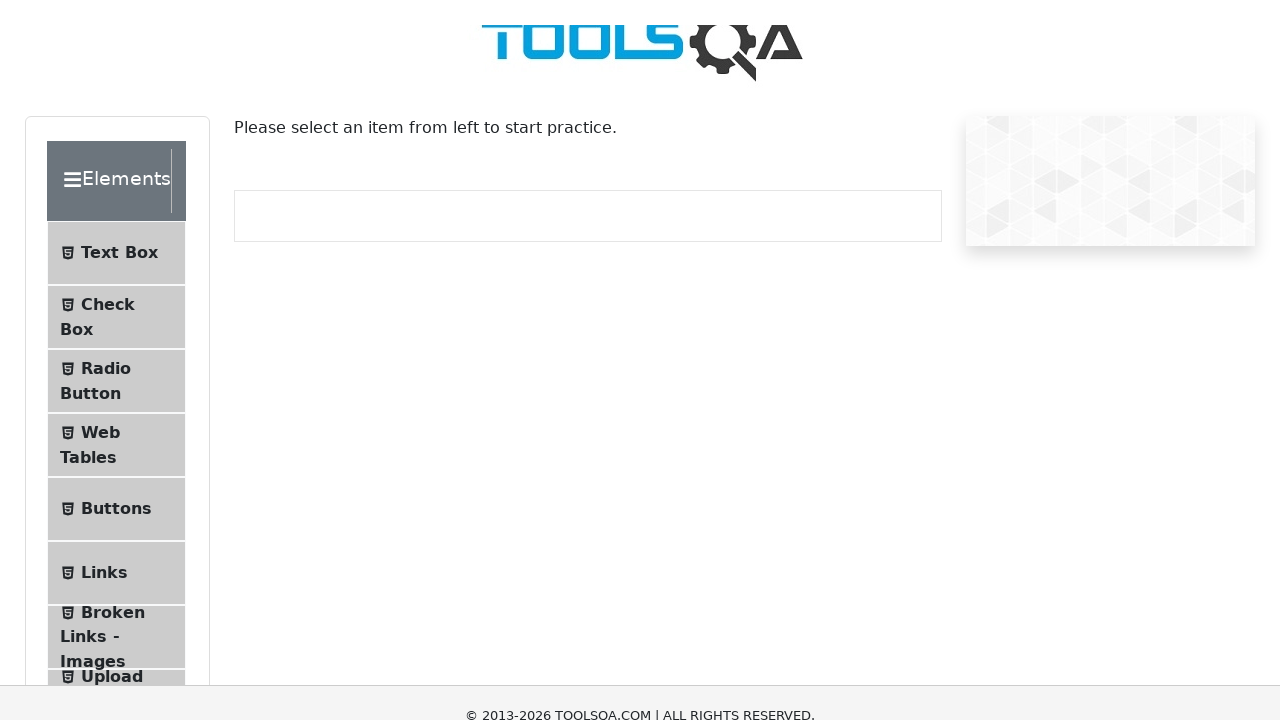

Clicked on Buttons menu item at (116, 117) on xpath=//span[.='Buttons']
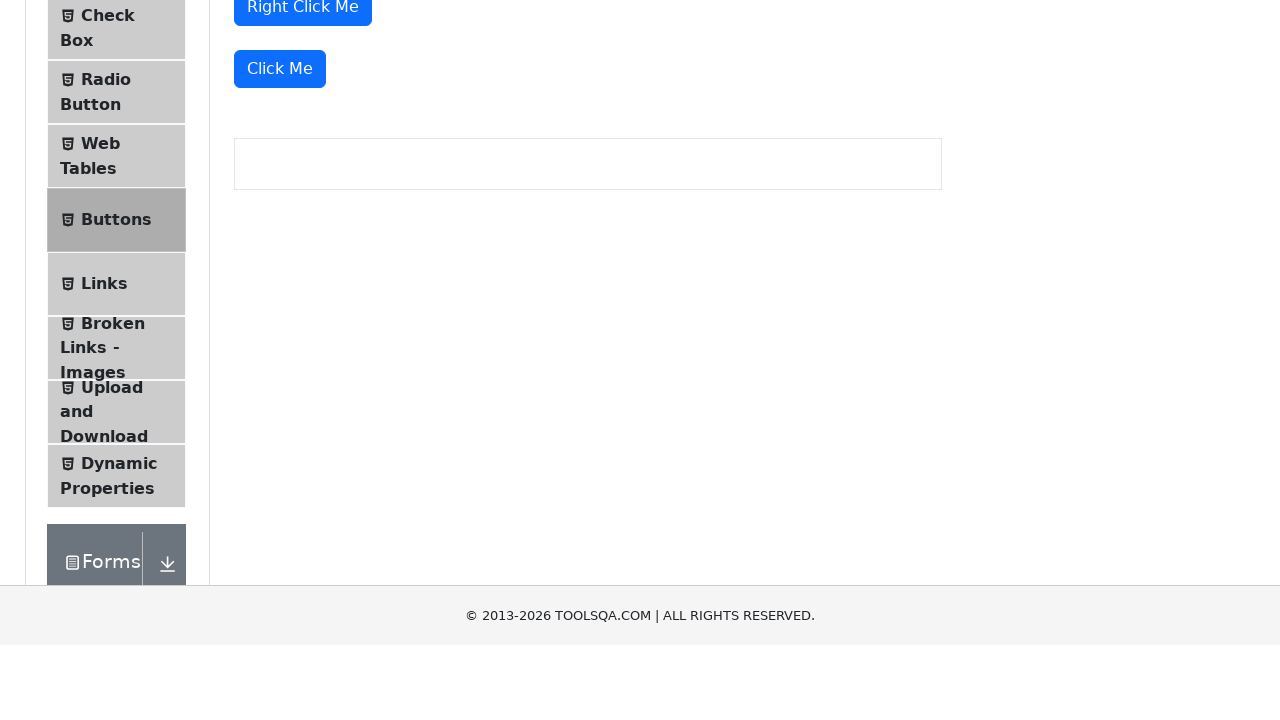

Scrolled down 250px to reveal buttons
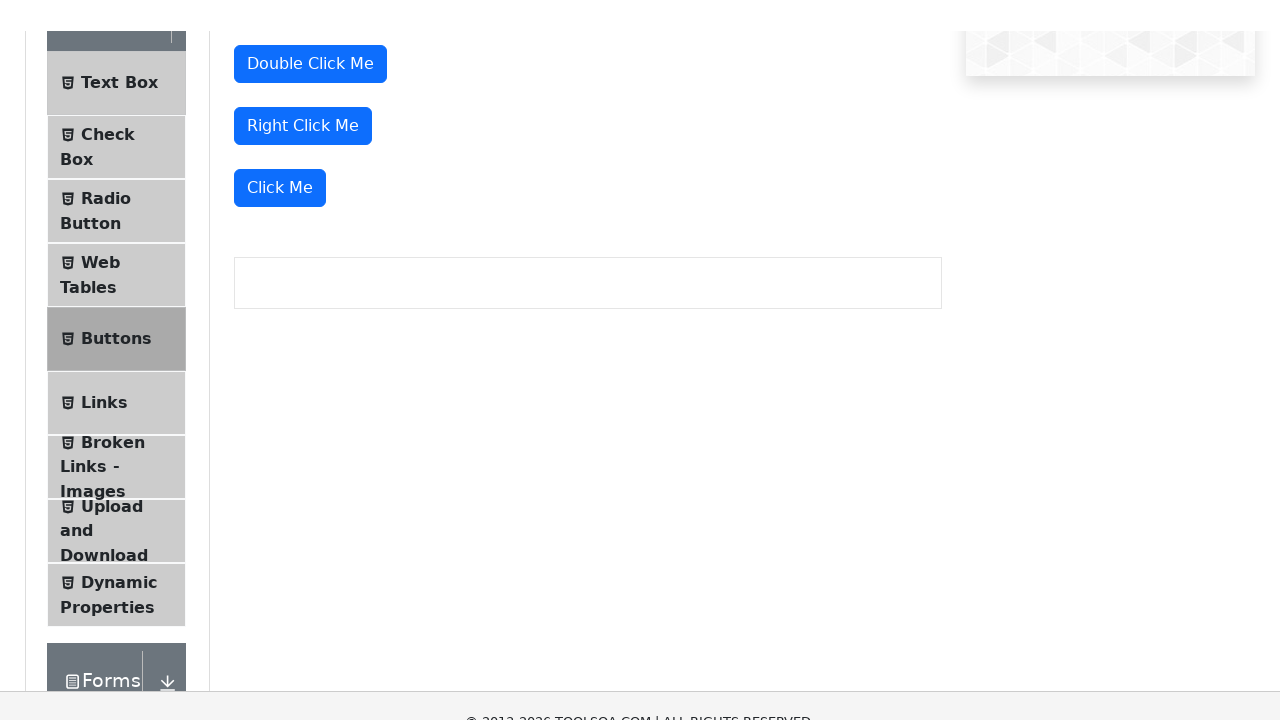

Double-clicked the double-click button at (310, 242) on #doubleClickBtn
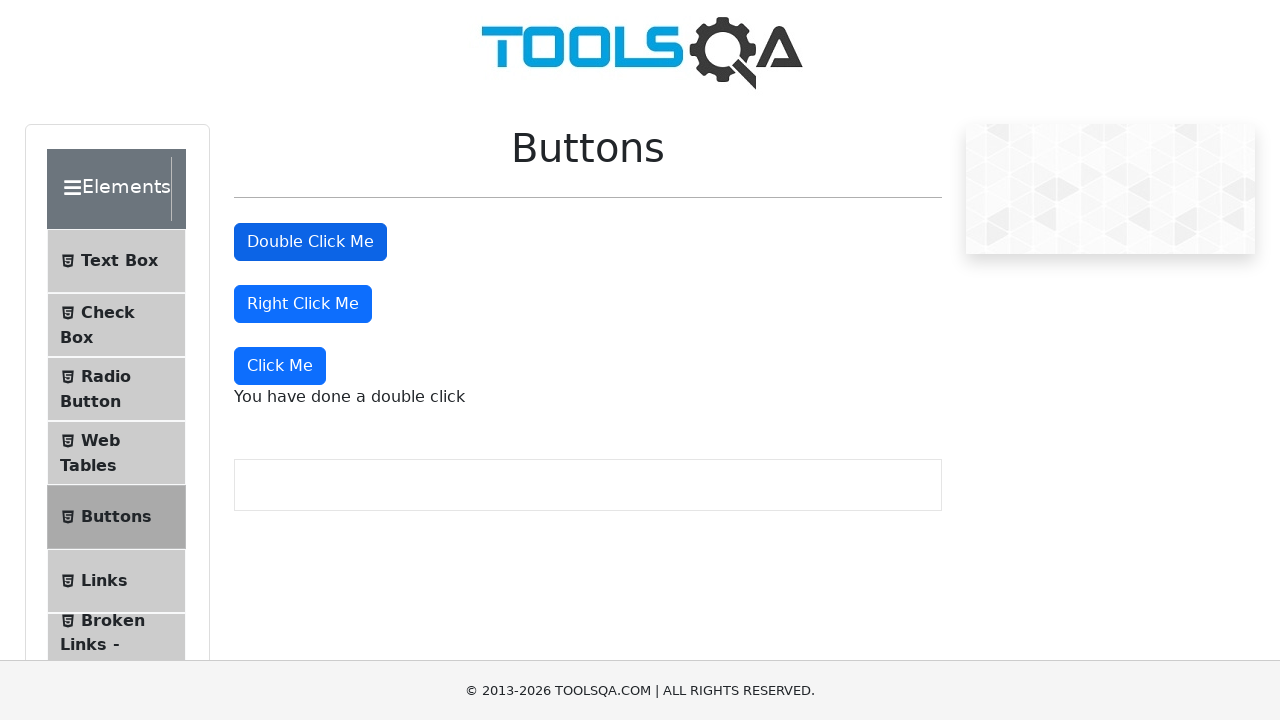

Scrolled down 300px to reveal success message
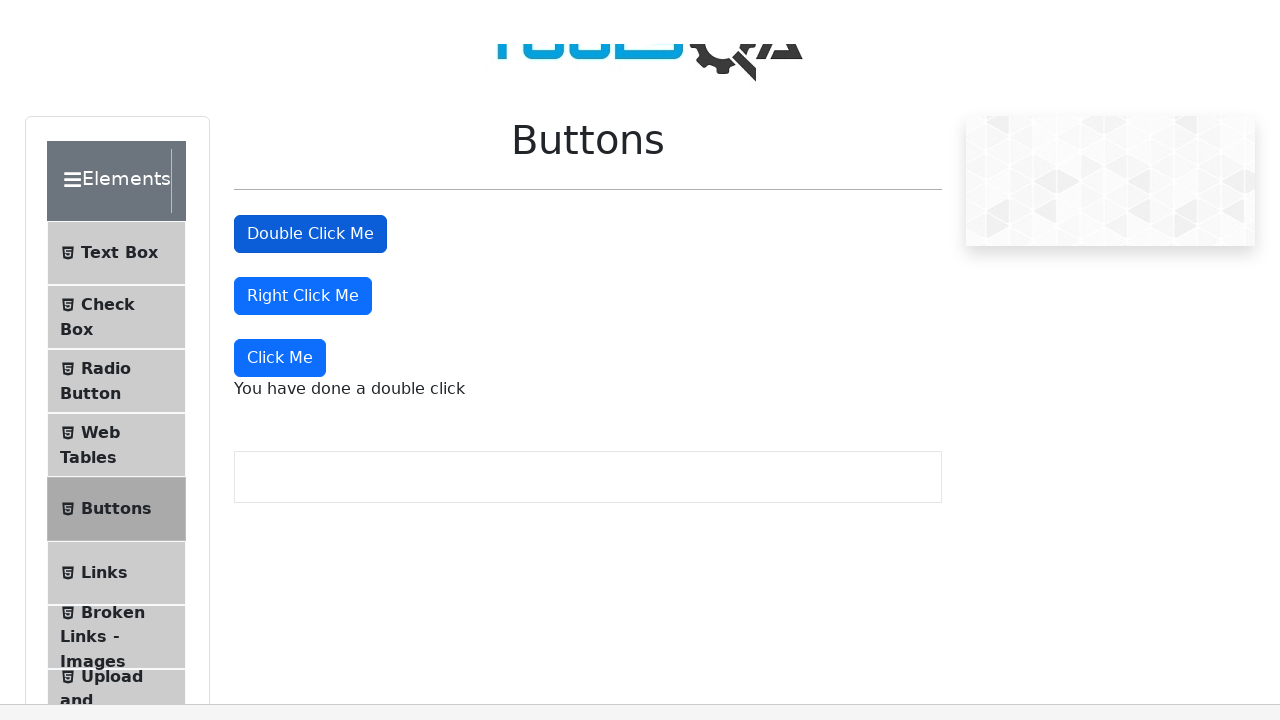

Verified double-click success message appeared
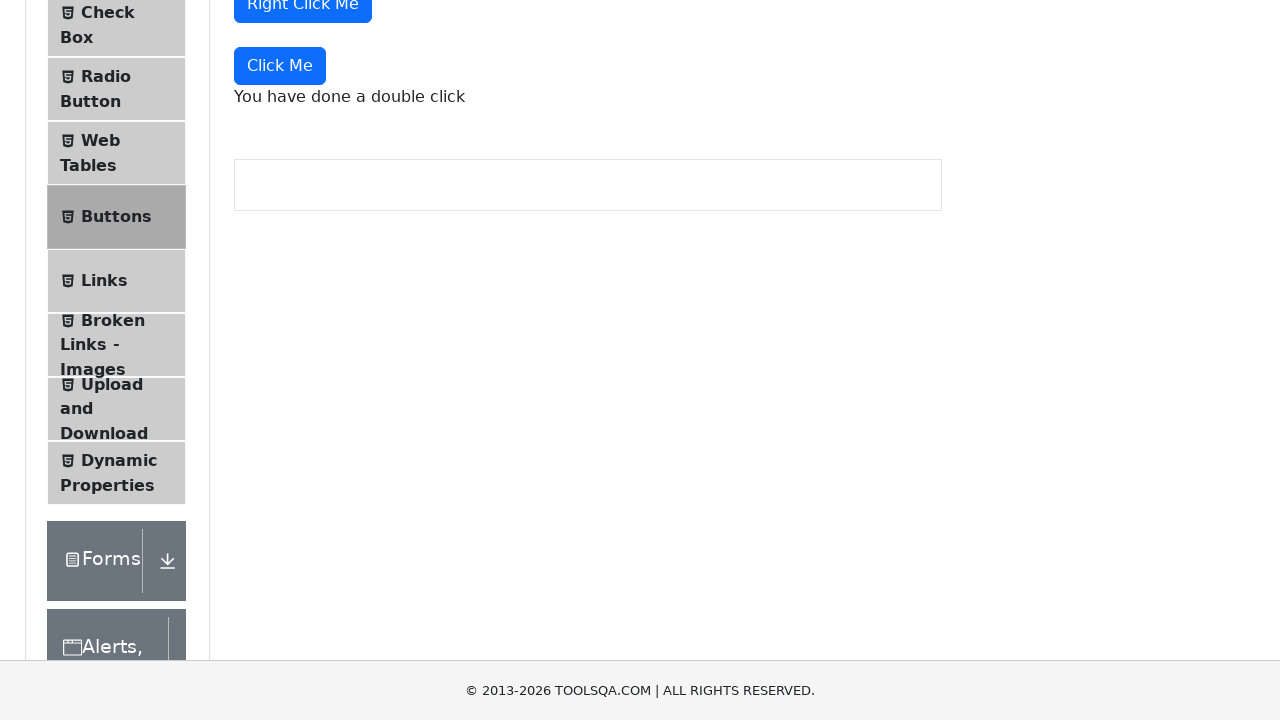

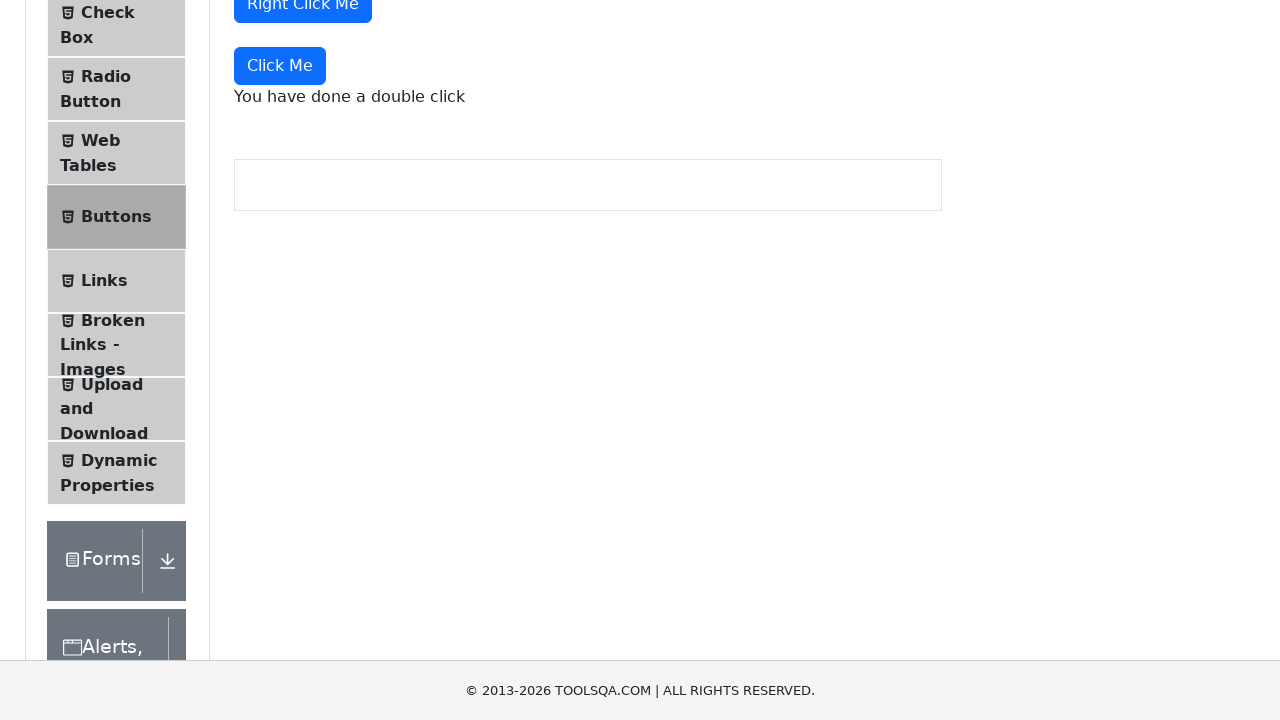